Navigates to Cydeo programs page, verifies the page title contains "Program", maximizes the window, and navigates back to the previous page.

Starting URL: https://cydeo.com/programs/

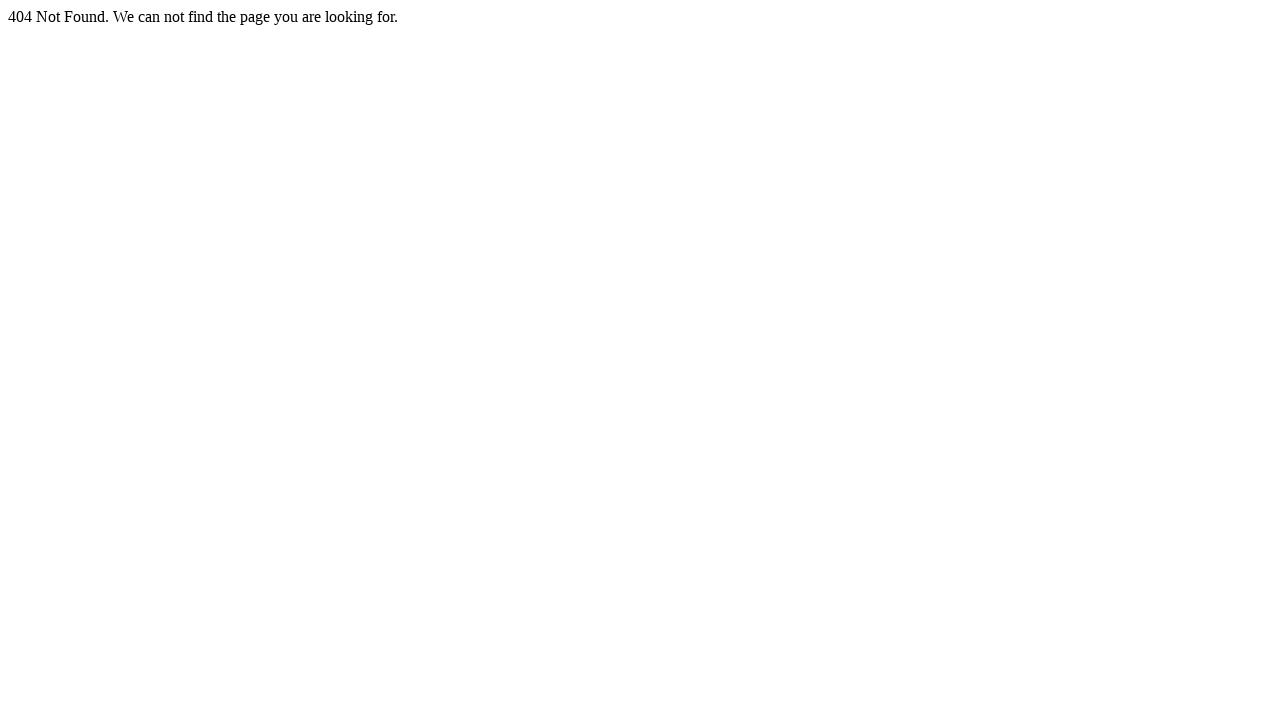

Retrieved page title
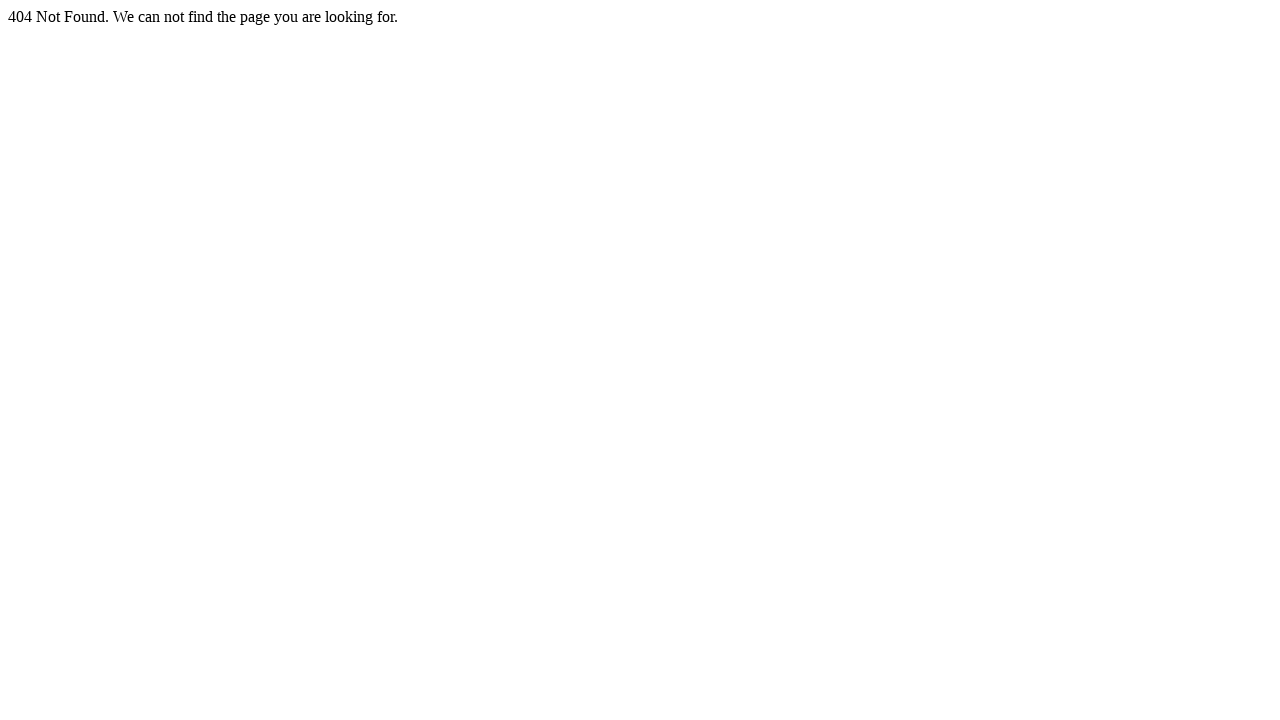

Page title does not contain 'Program'
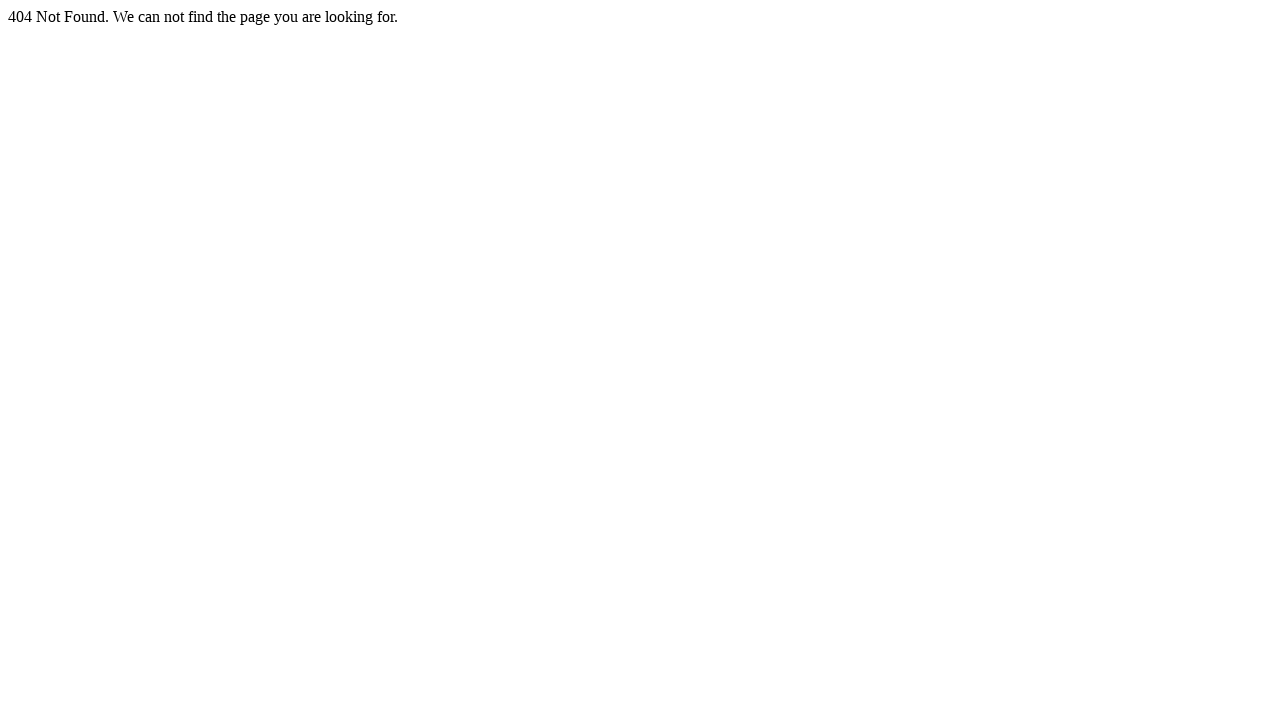

Maximized window to 1920x1080 viewport
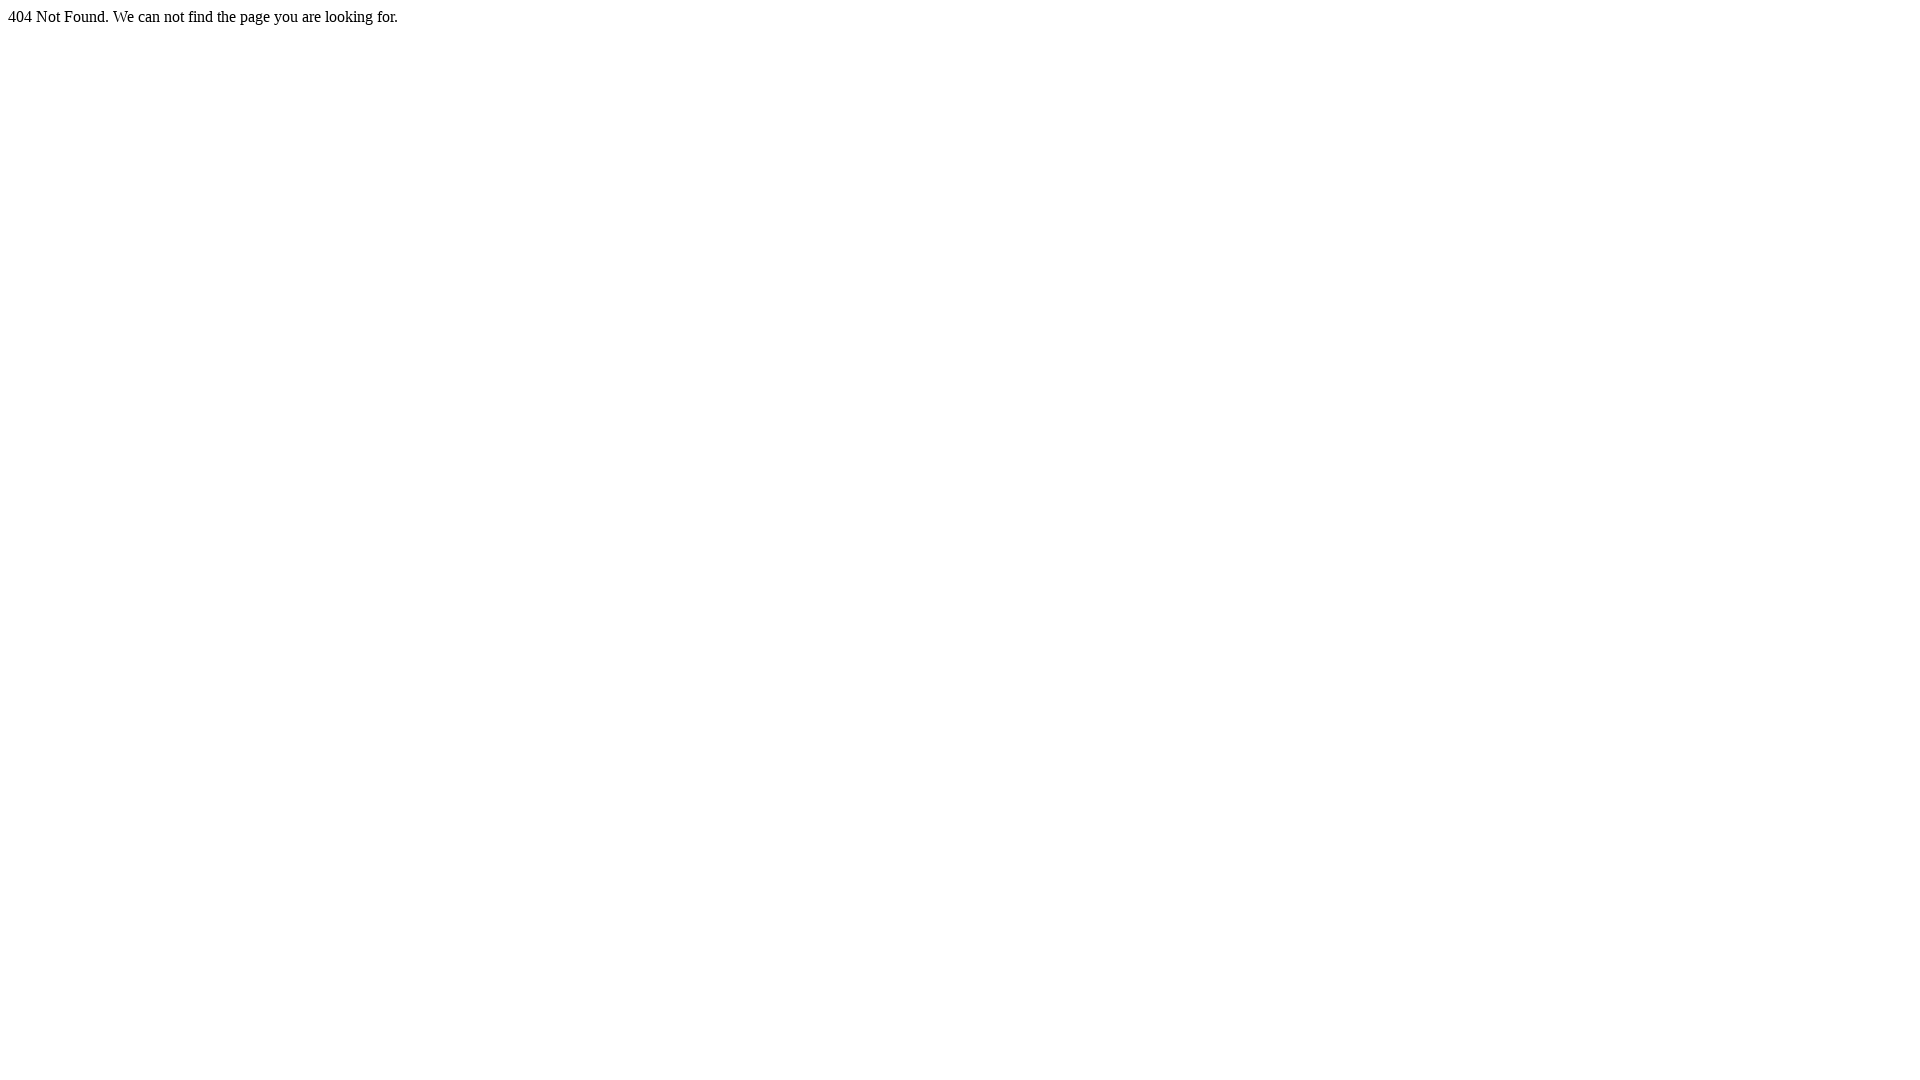

Waited for 2 seconds
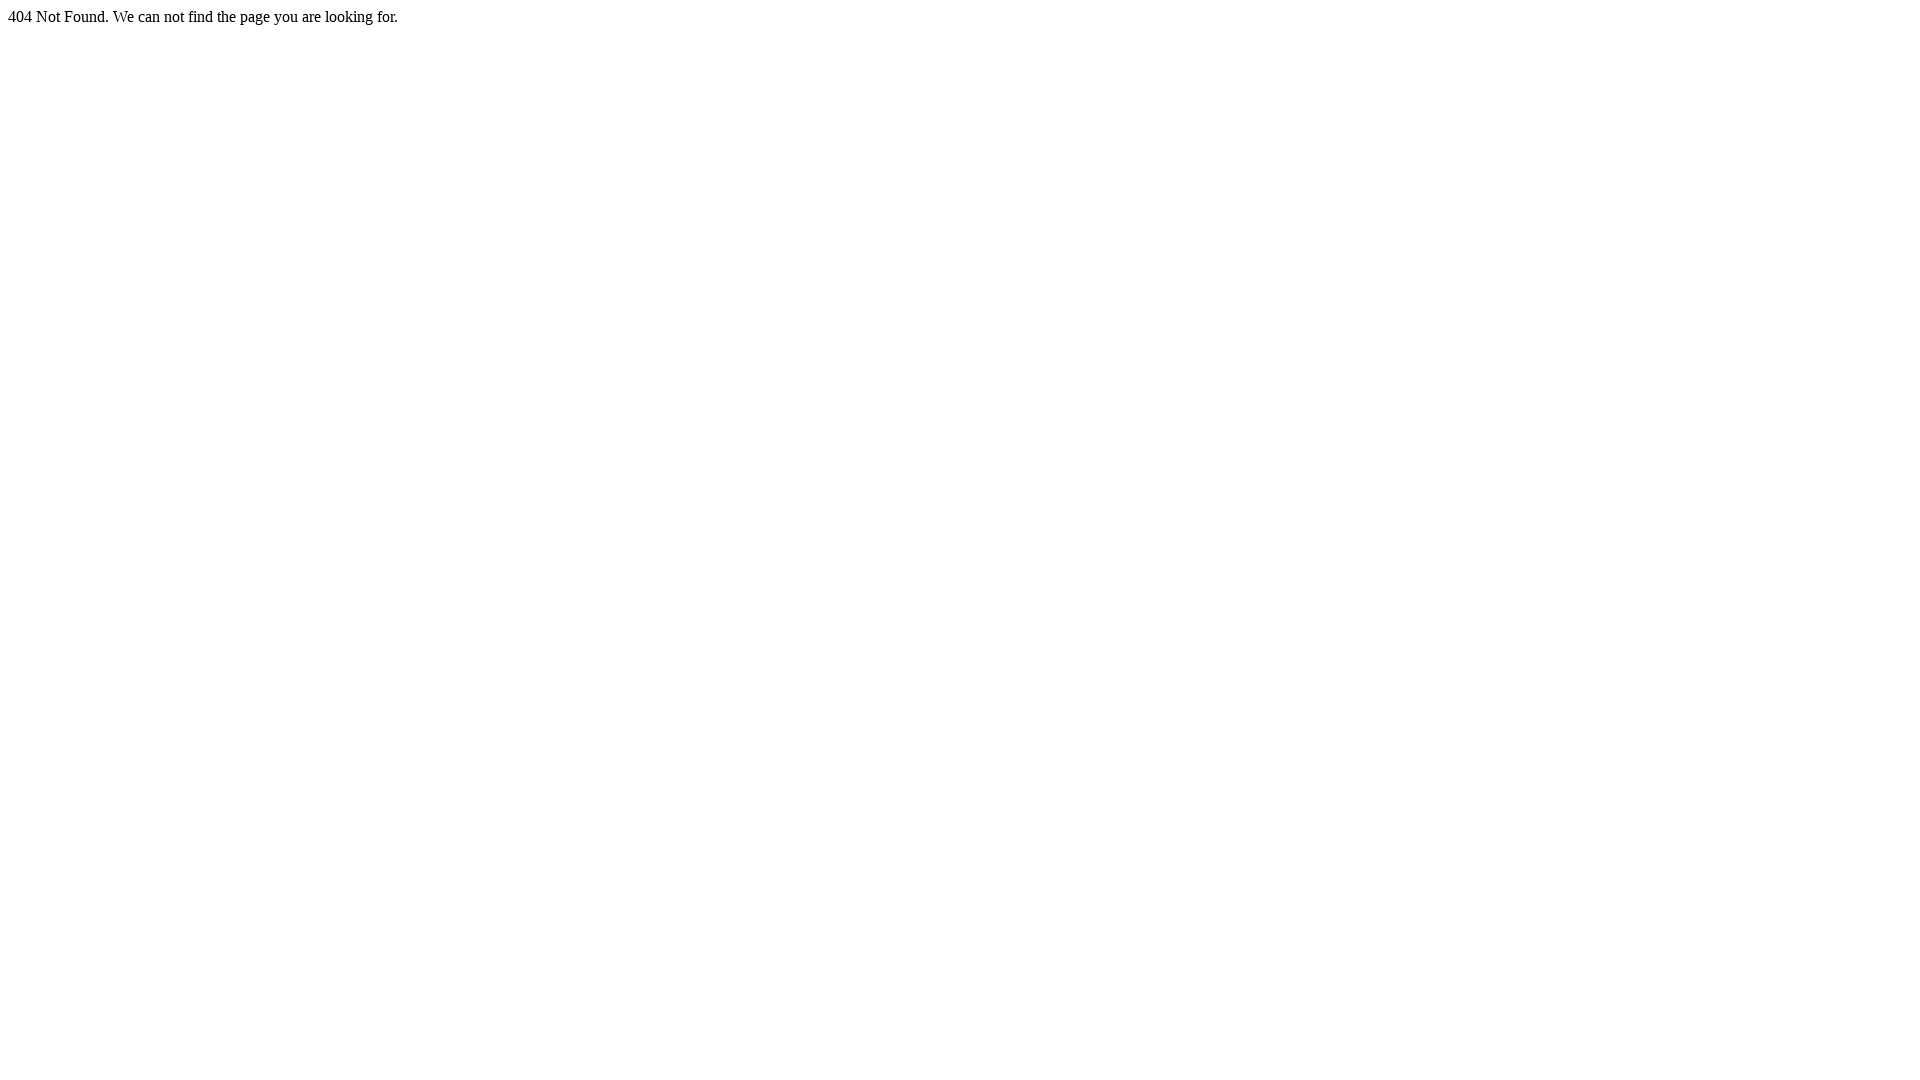

Navigated back to previous page
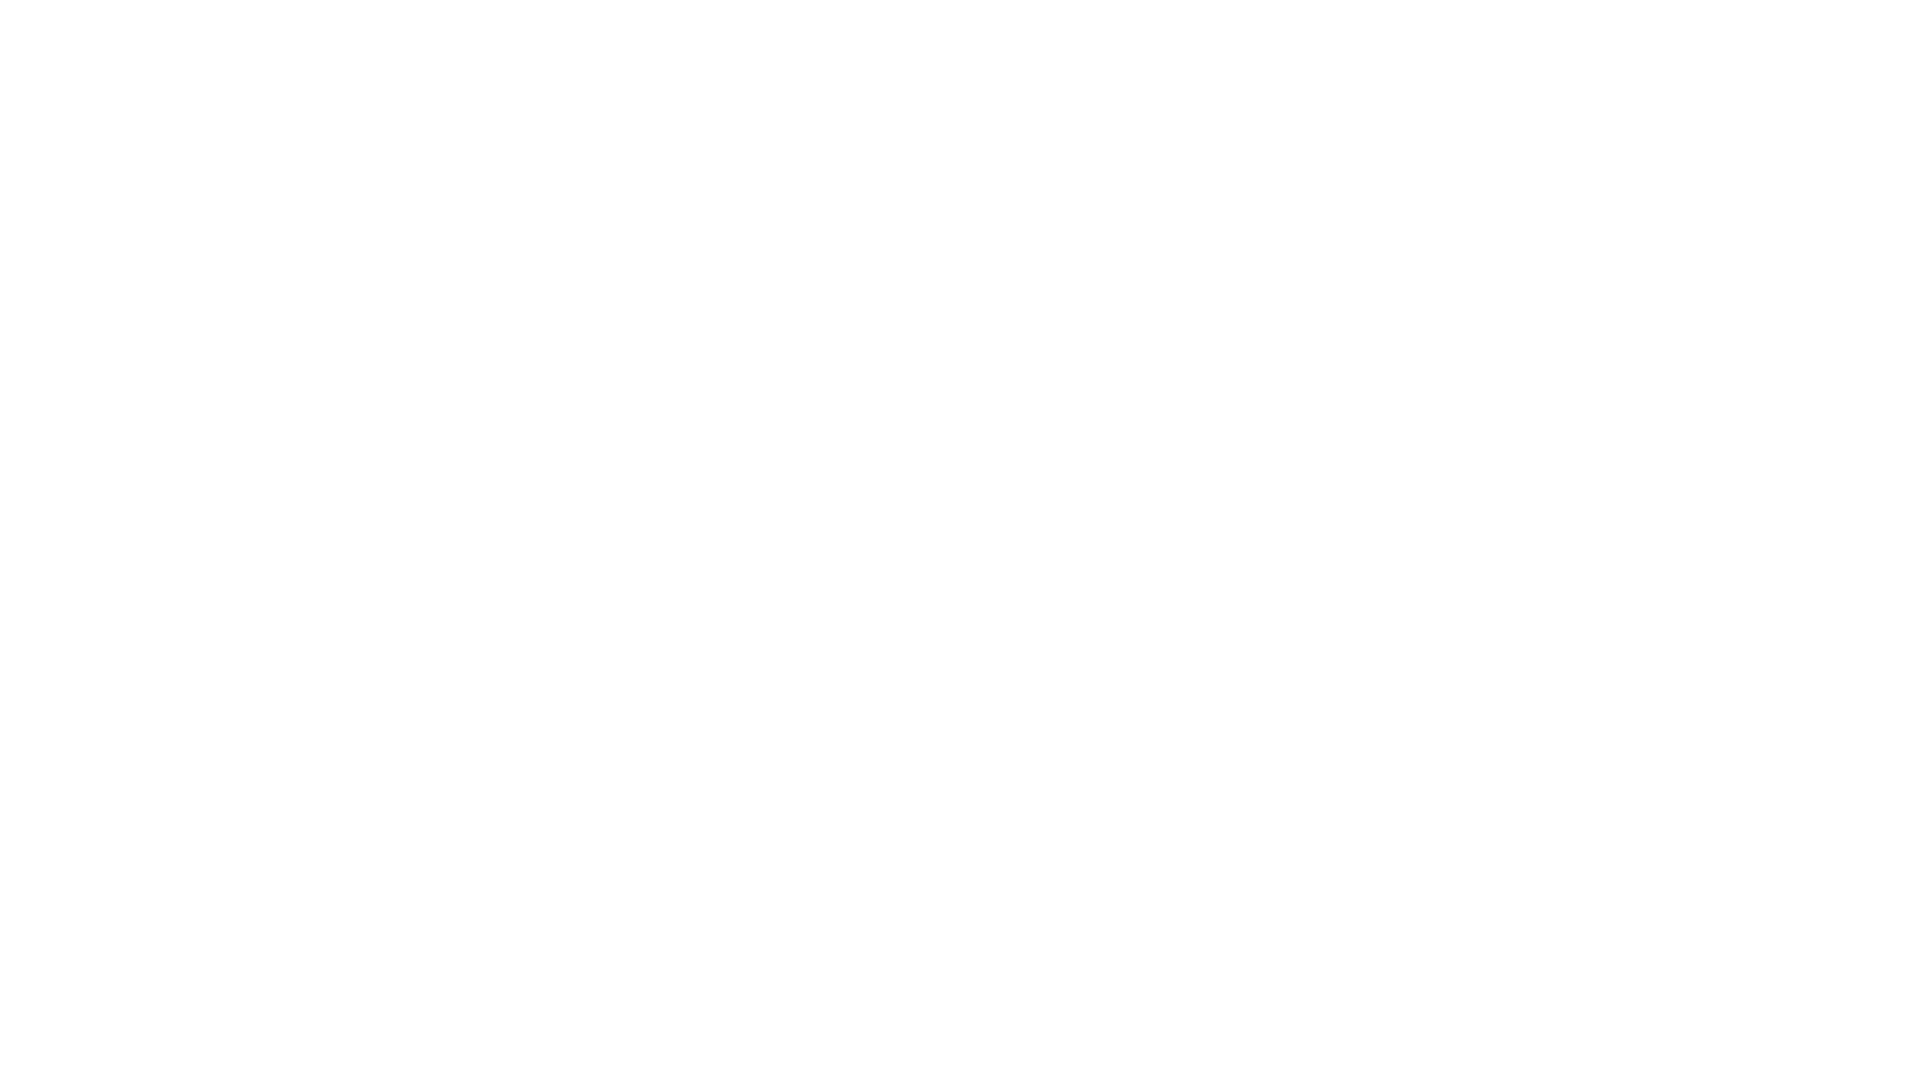

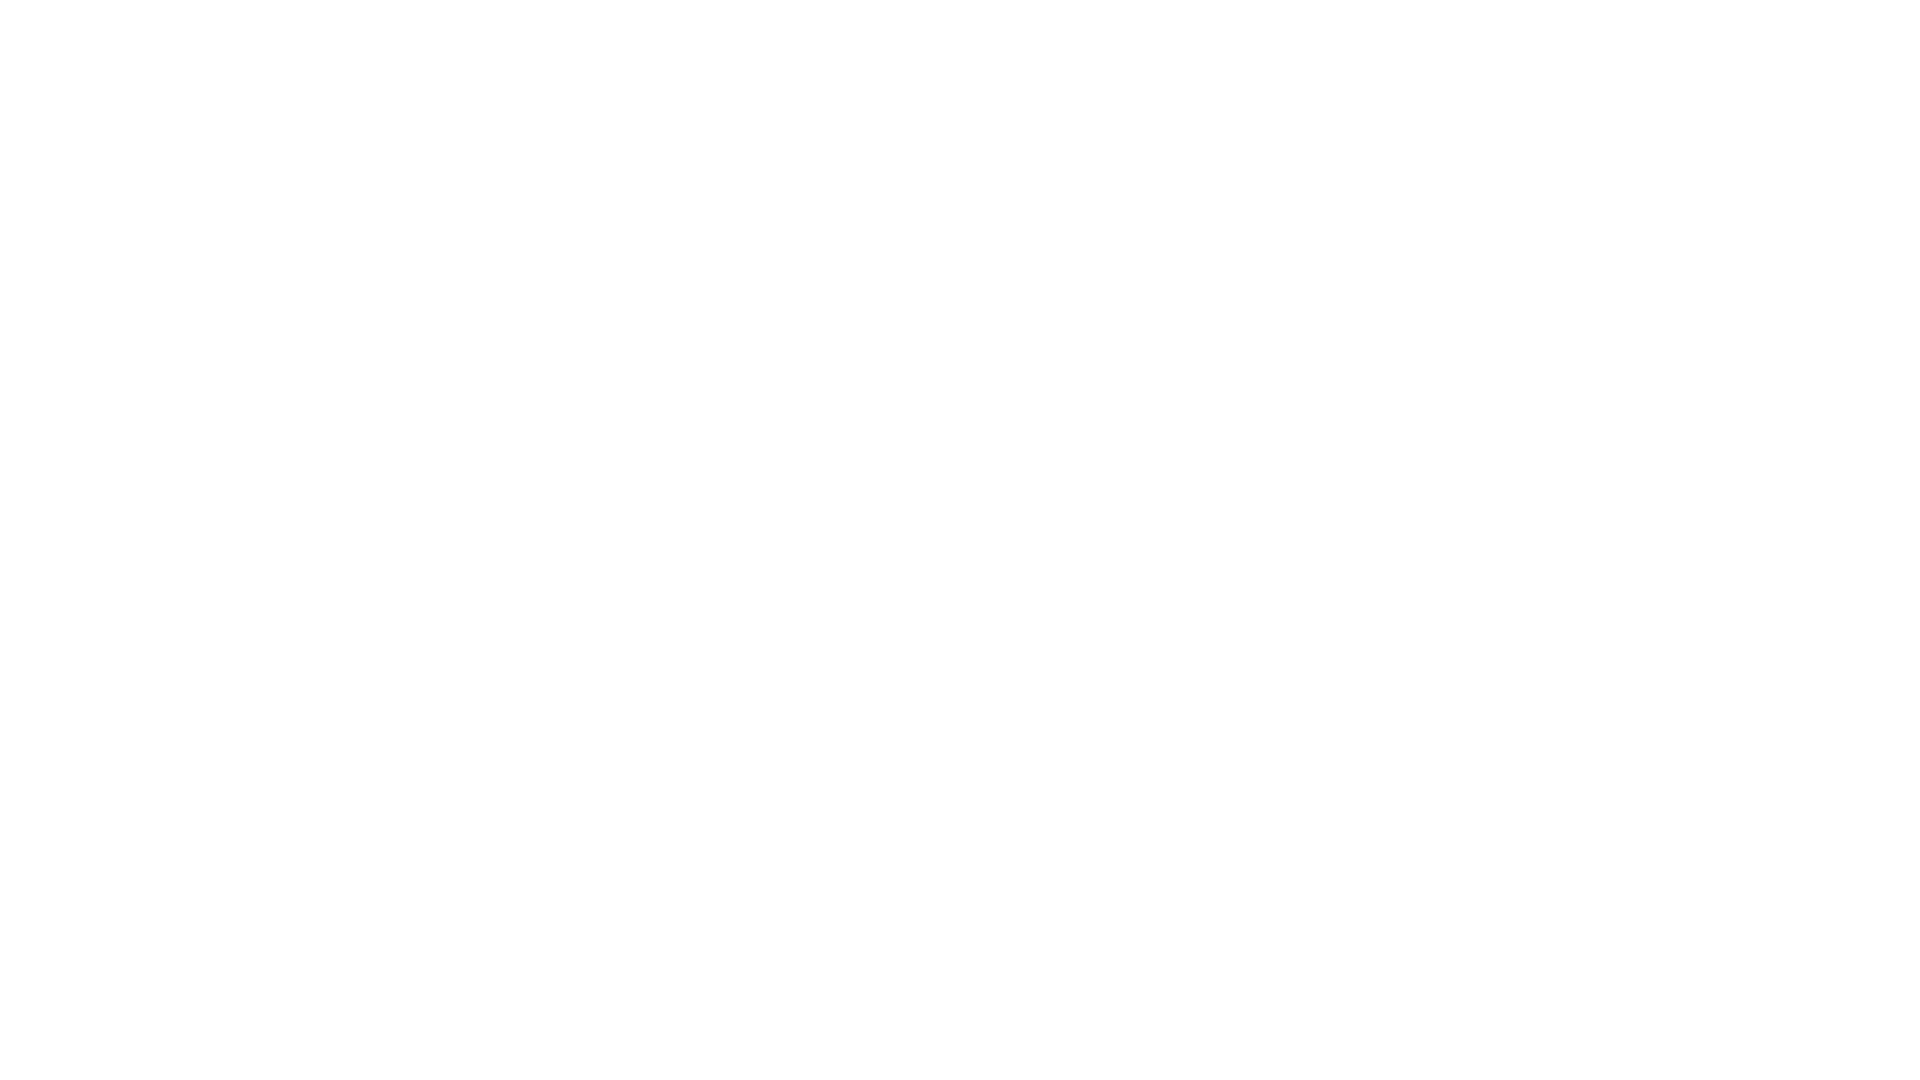